Tests marking individual todo items as complete by checking their checkboxes

Starting URL: https://demo.playwright.dev/todomvc

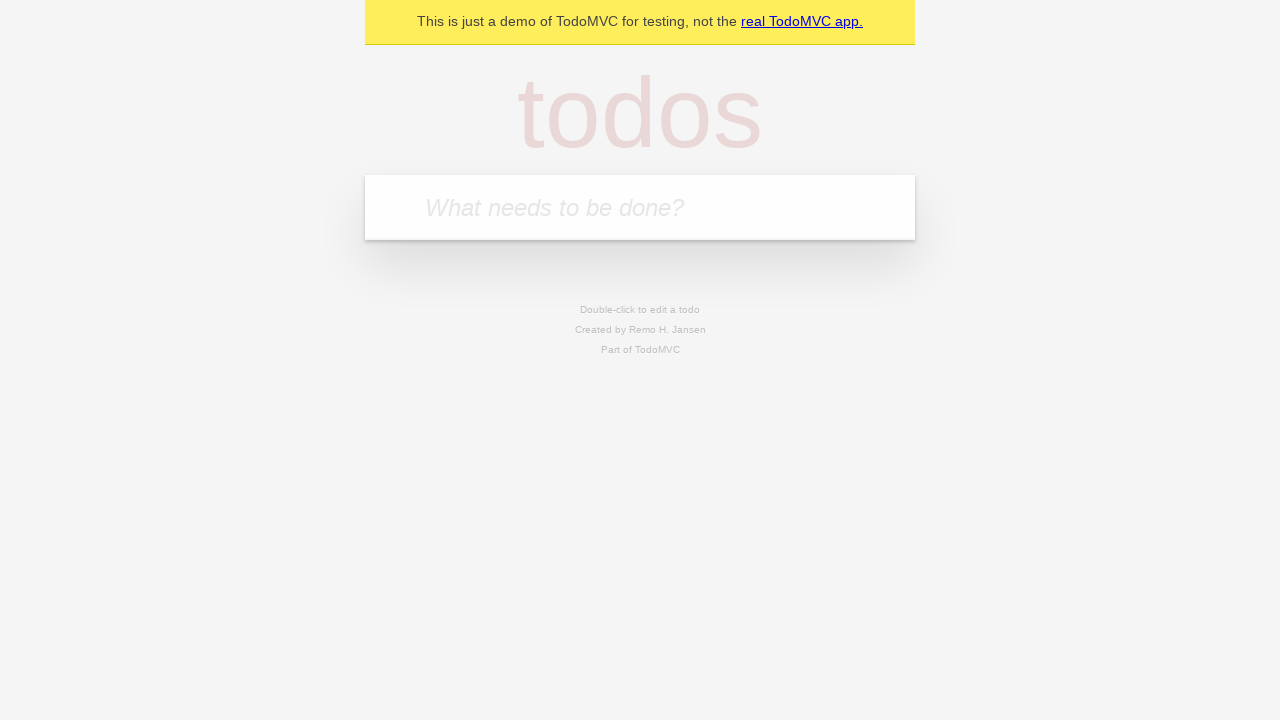

Filled input field with 'buy some cheese' on internal:attr=[placeholder="What needs to be done?"i]
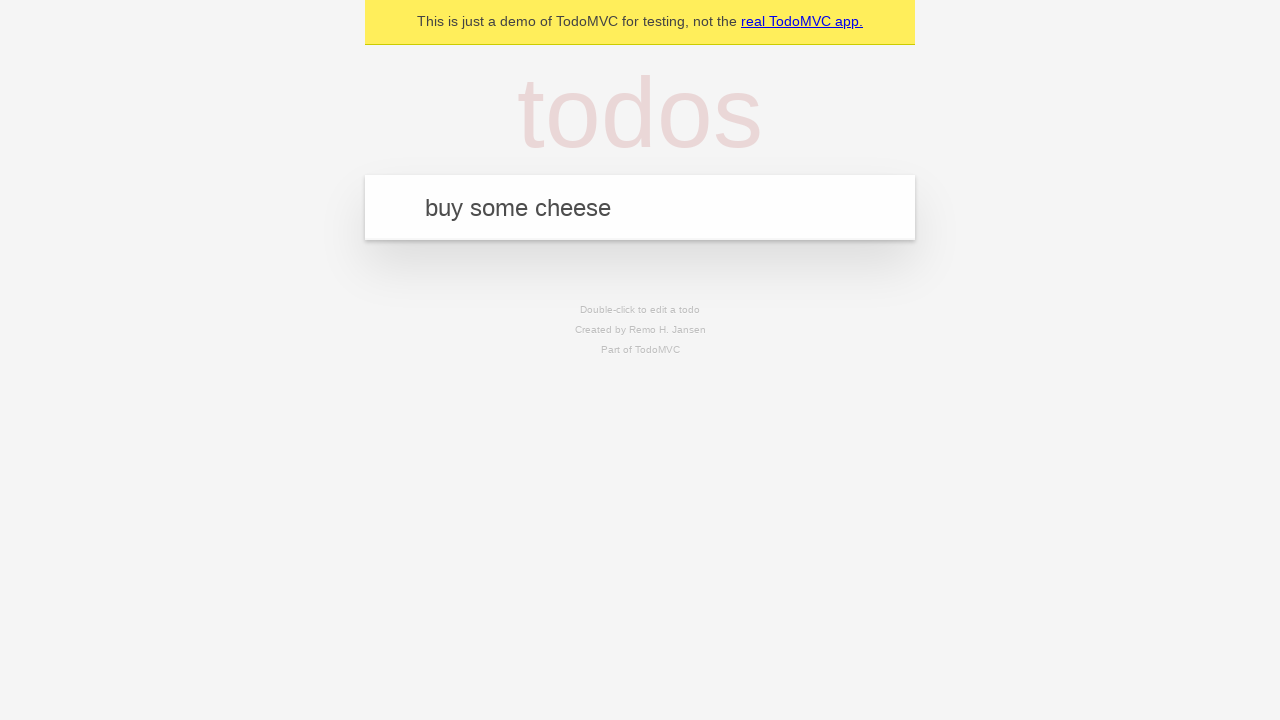

Pressed Enter to add first todo item on internal:attr=[placeholder="What needs to be done?"i]
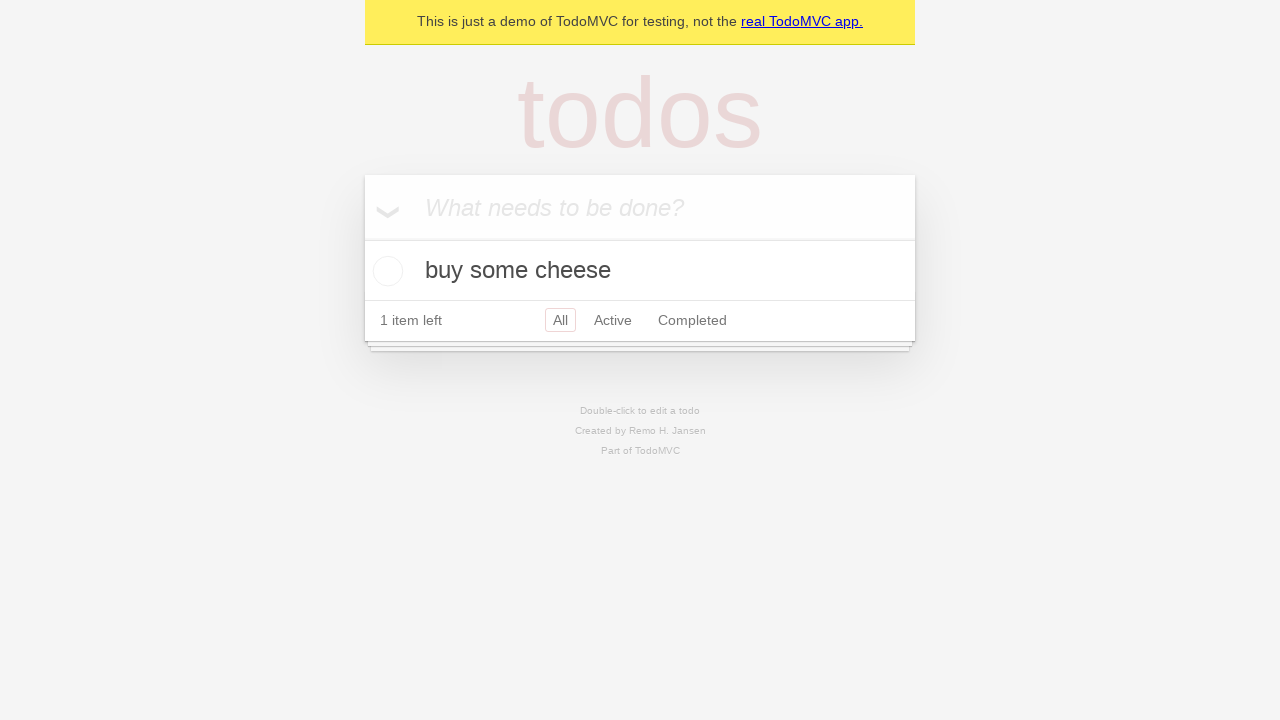

Filled input field with 'feed the cat' on internal:attr=[placeholder="What needs to be done?"i]
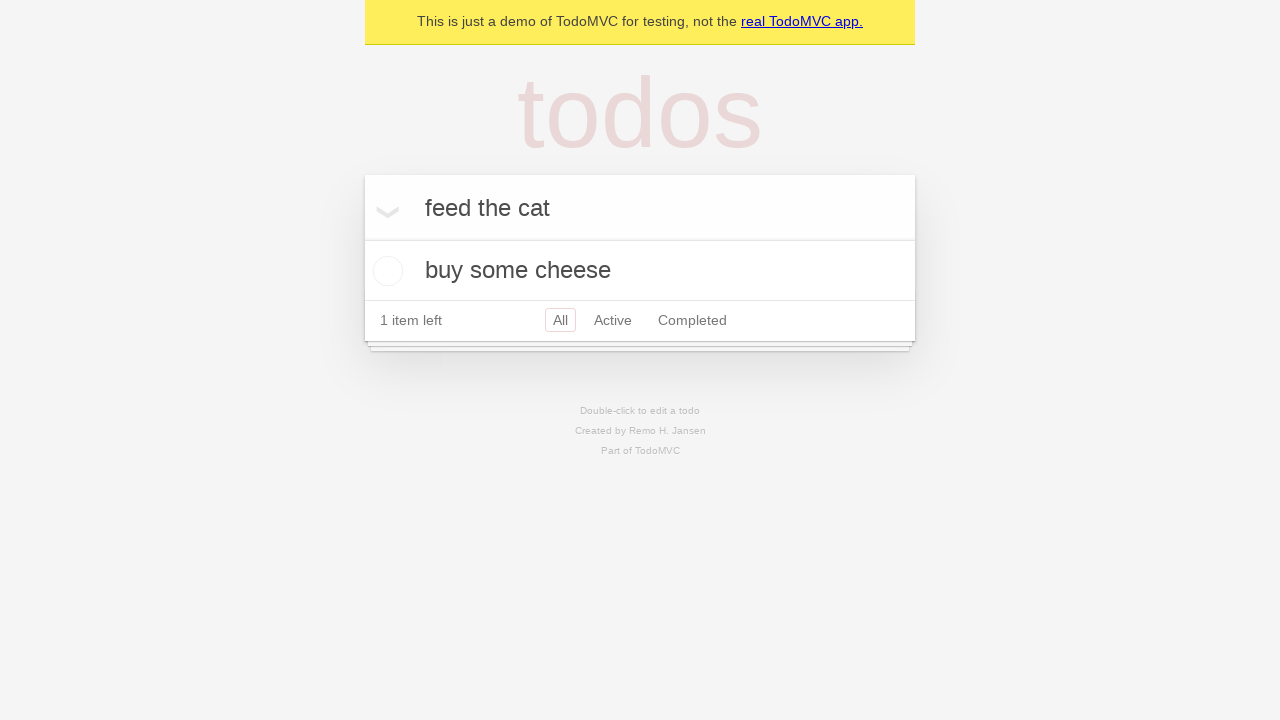

Pressed Enter to add second todo item on internal:attr=[placeholder="What needs to be done?"i]
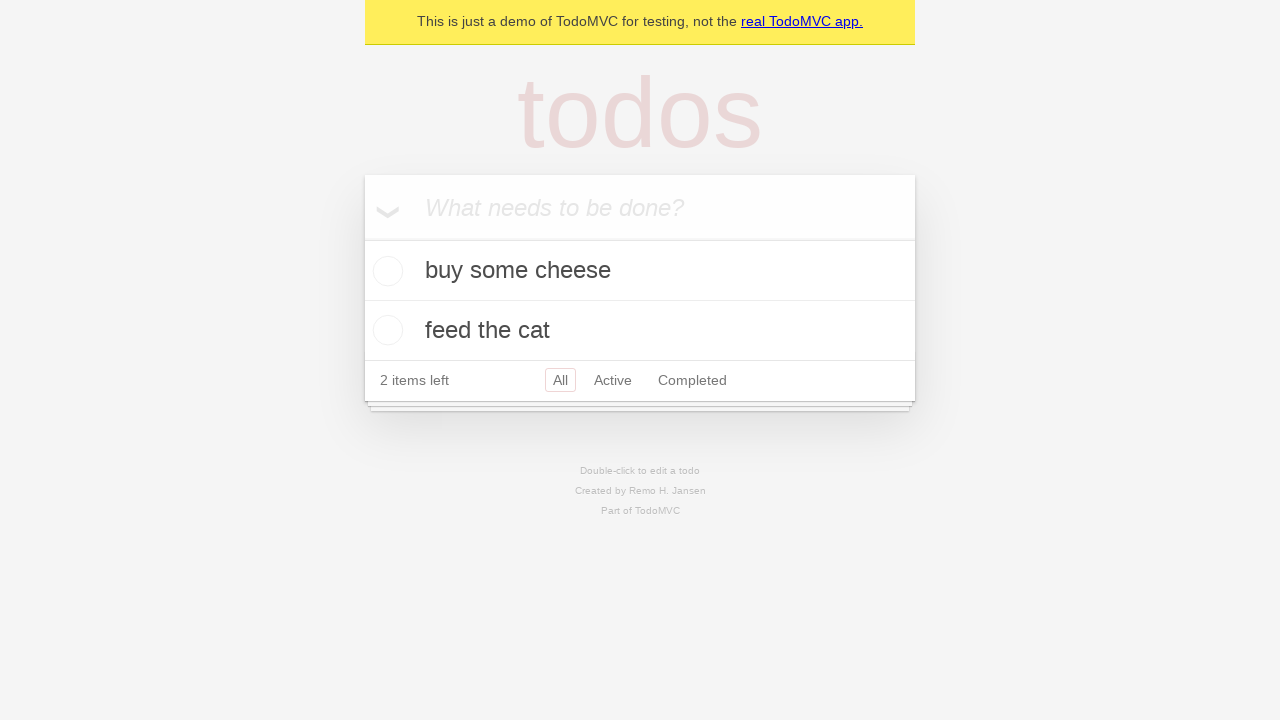

Waited for two todo items to appear in the DOM
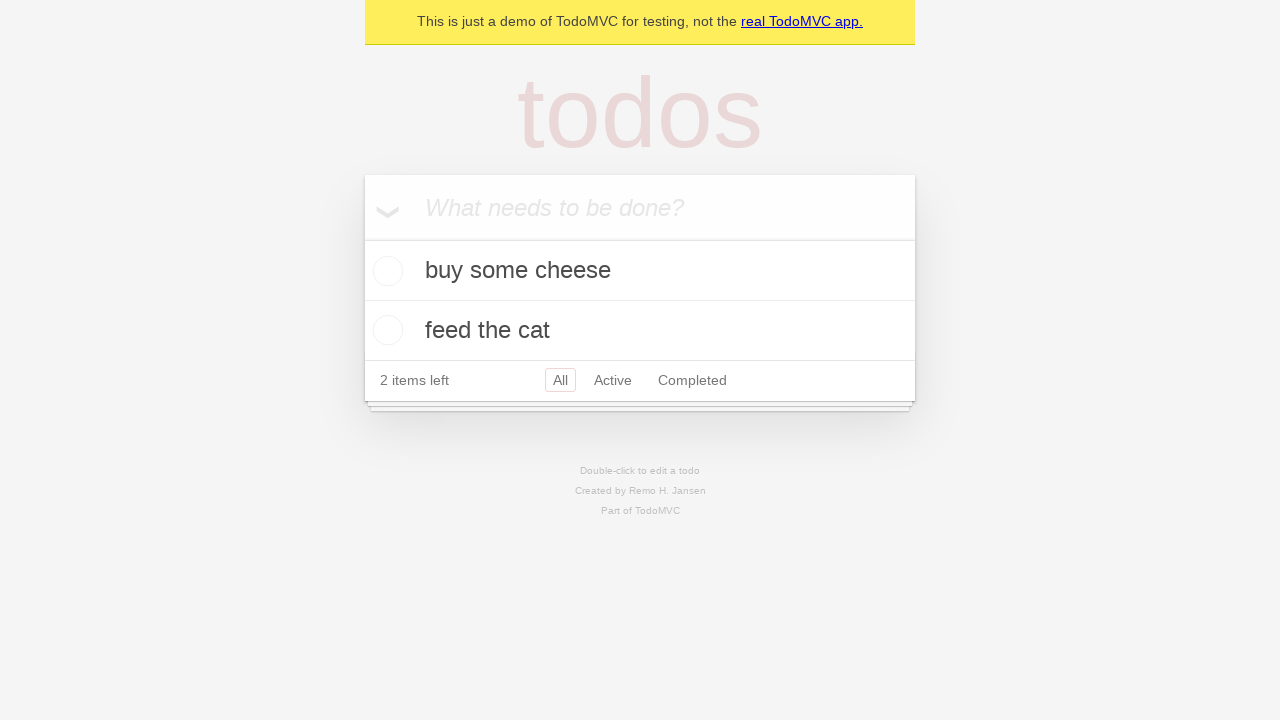

Checked checkbox for first todo item 'buy some cheese' at (385, 271) on internal:testid=[data-testid="todo-item"s] >> nth=0 >> internal:role=checkbox
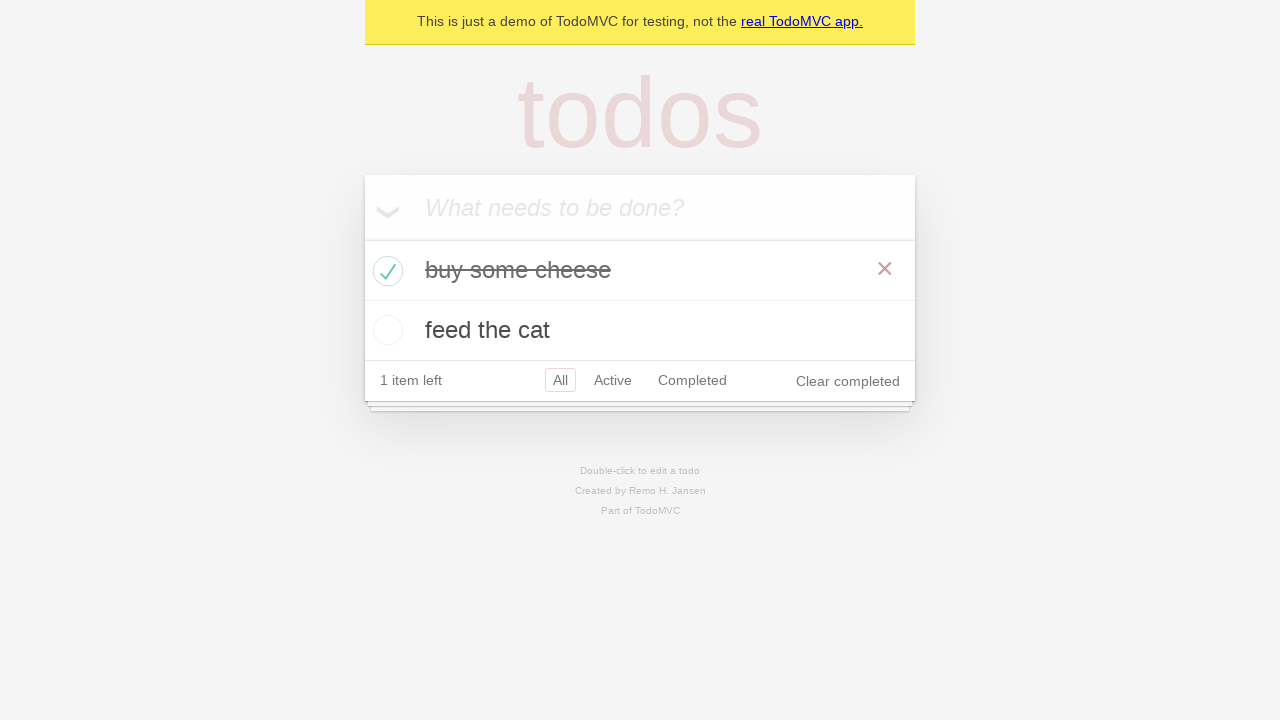

Checked checkbox for second todo item 'feed the cat' at (385, 330) on internal:testid=[data-testid="todo-item"s] >> nth=1 >> internal:role=checkbox
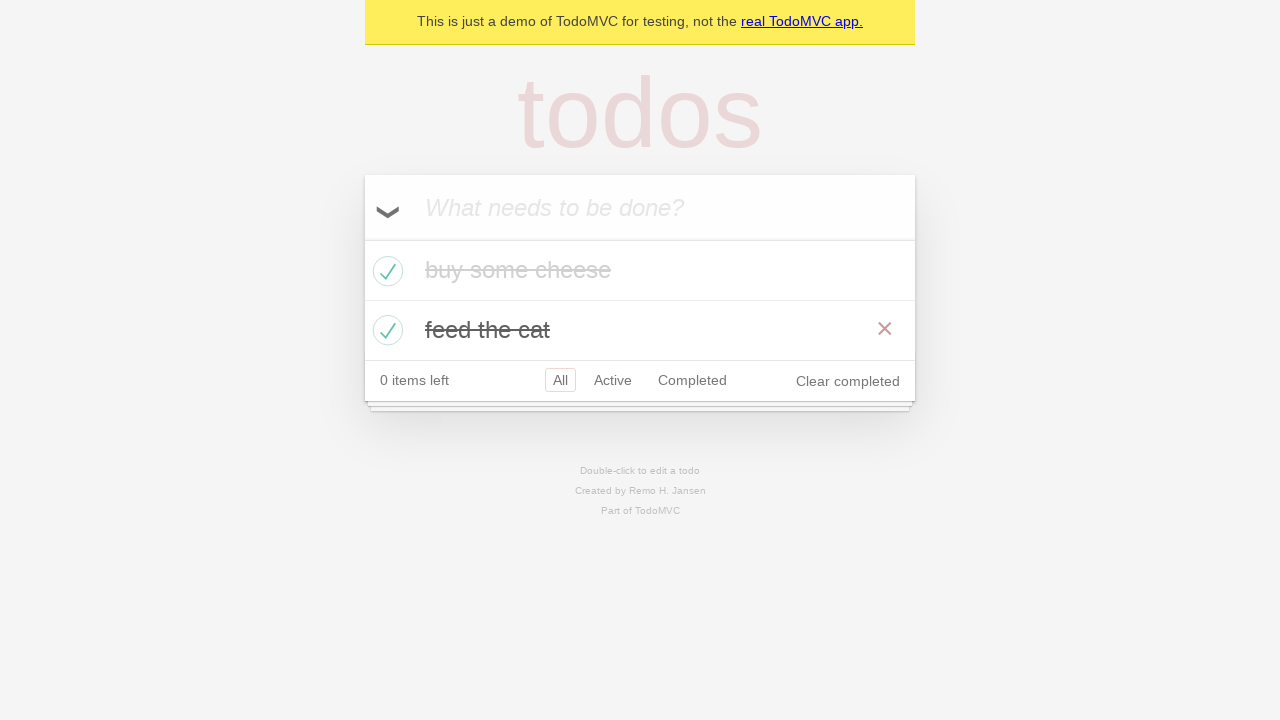

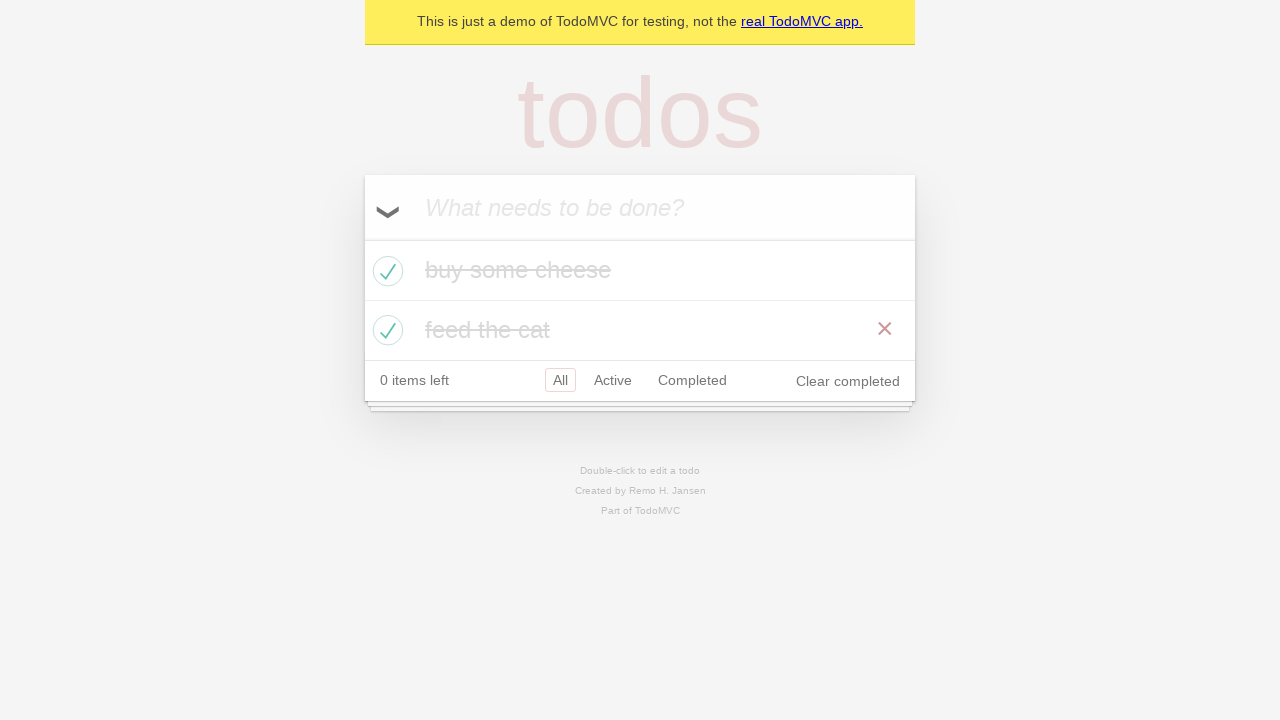